Verifies the favicon loads correctly by making a request to /favicon.ico and checking for 200 status.

Starting URL: https://www.phpmyfaq.de/

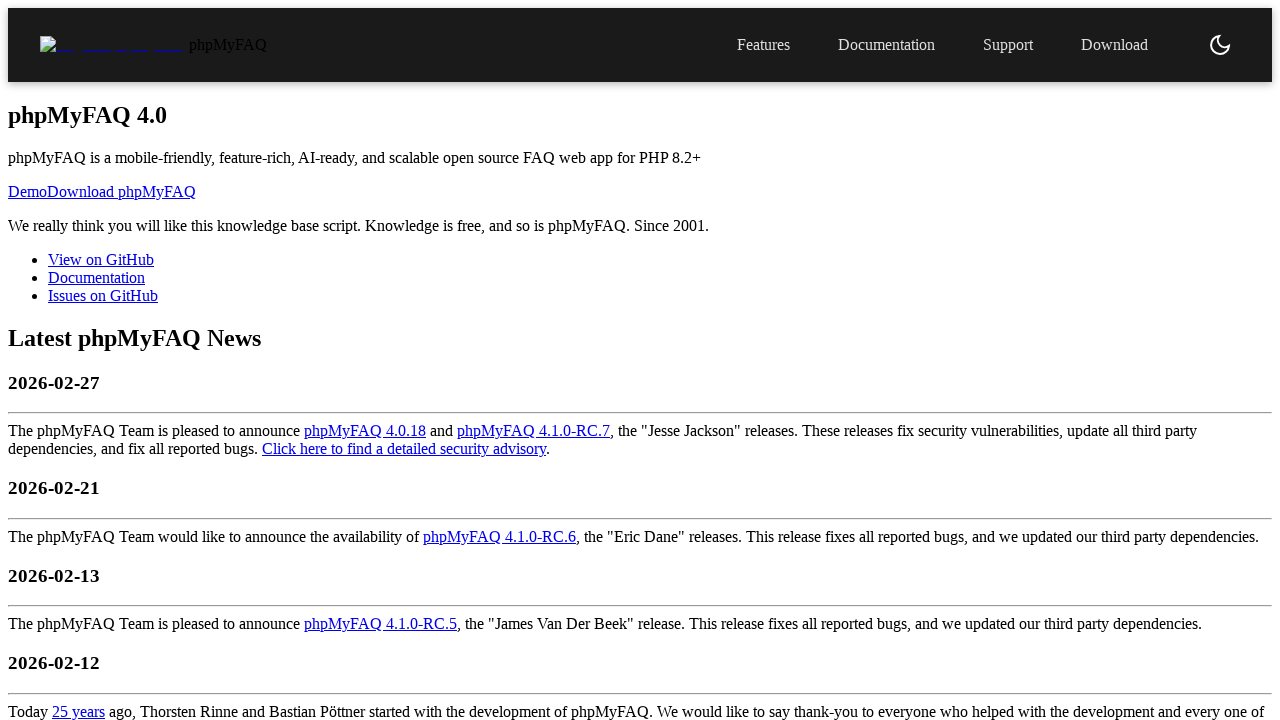

Navigated to https://www.phpmyfaq.de/
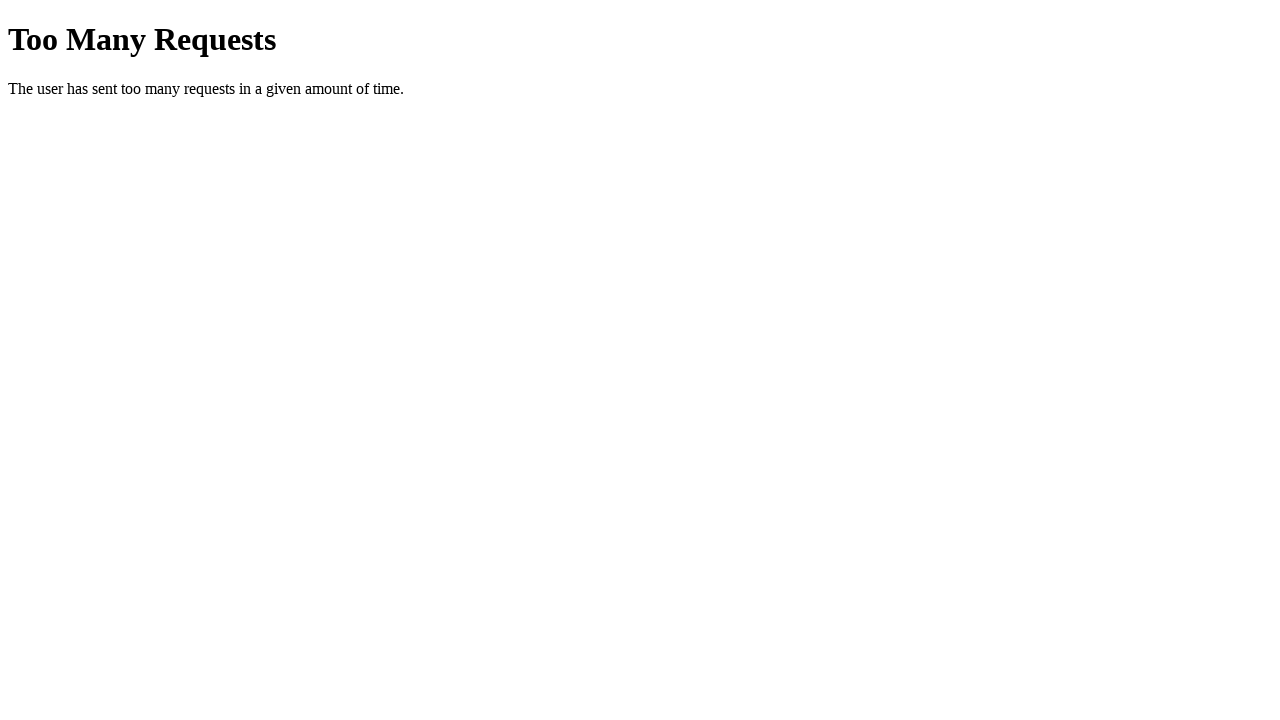

Requested favicon from /favicon.ico
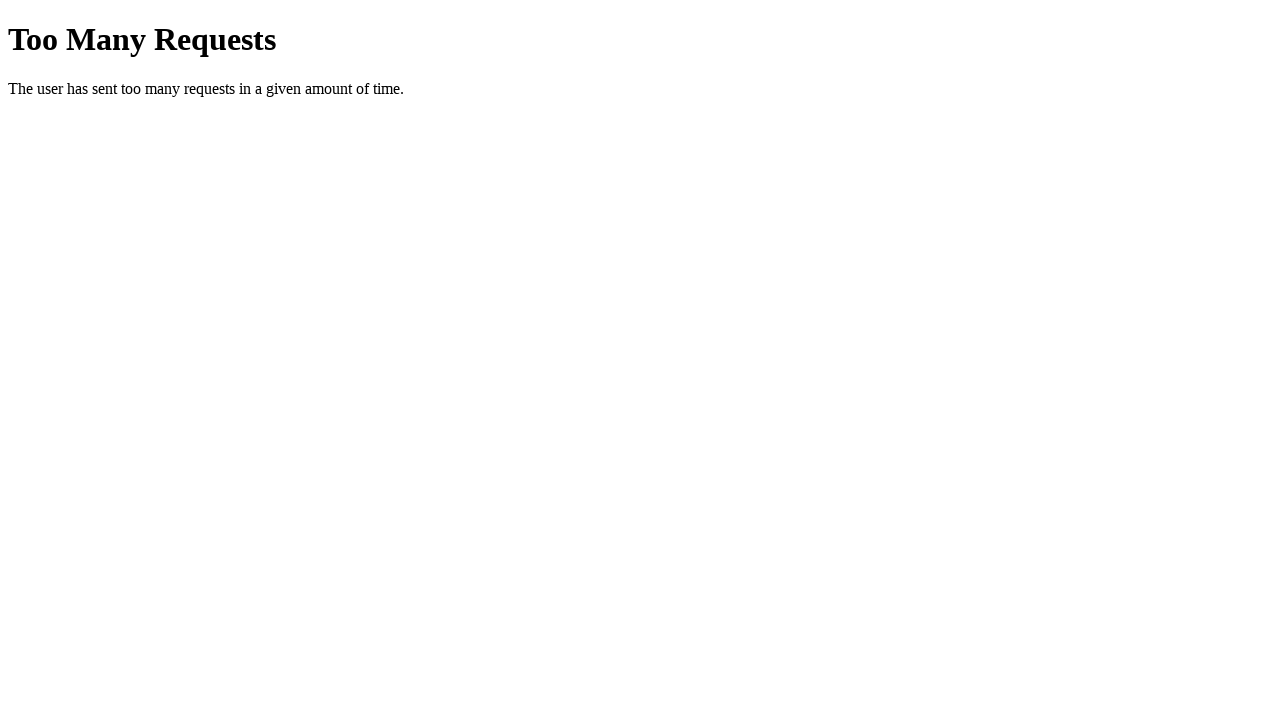

Verified favicon request returned 200 status
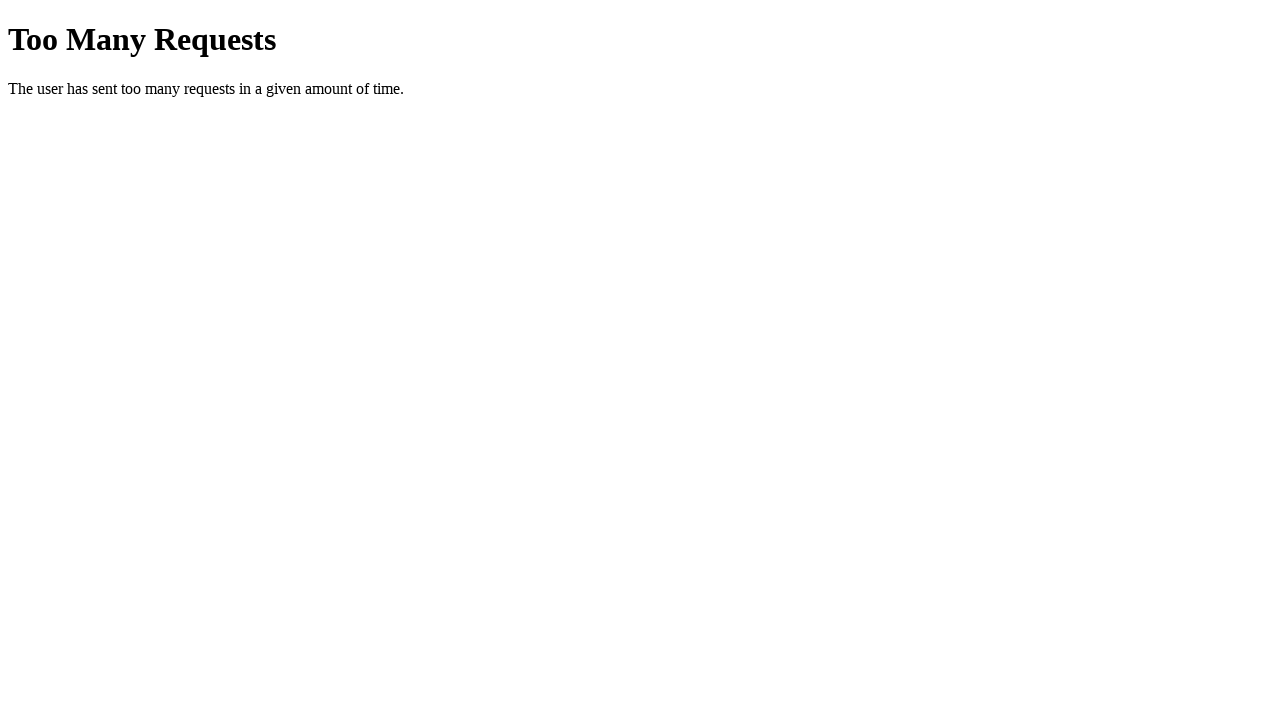

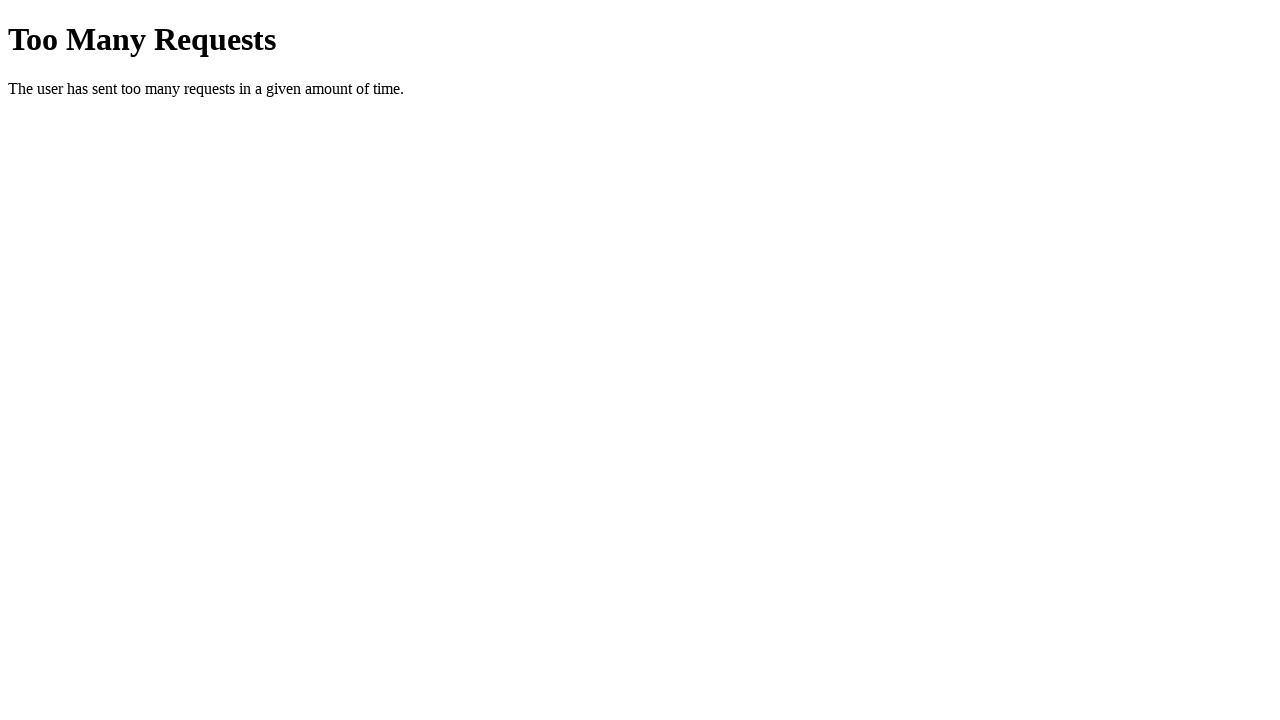